Verifies the registration form header text and the placeholder attribute of the first name input field

Starting URL: https://practice.cydeo.com/registration_form

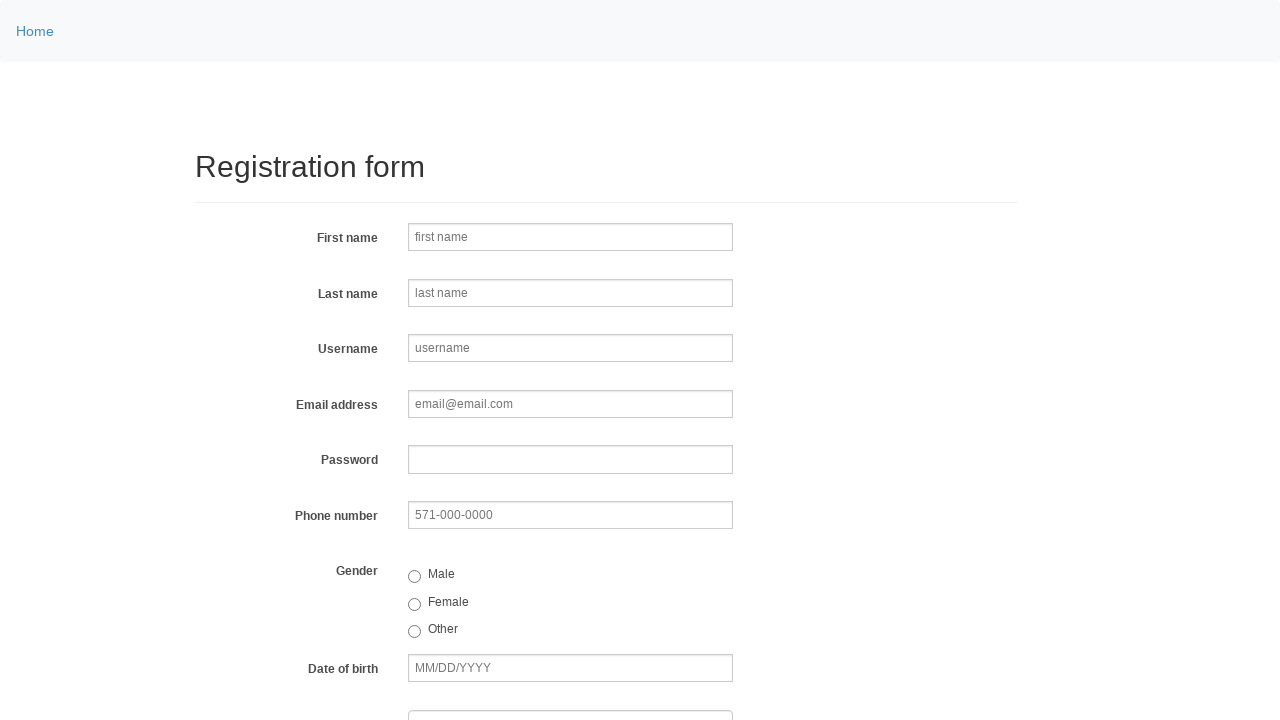

Navigated to registration form page
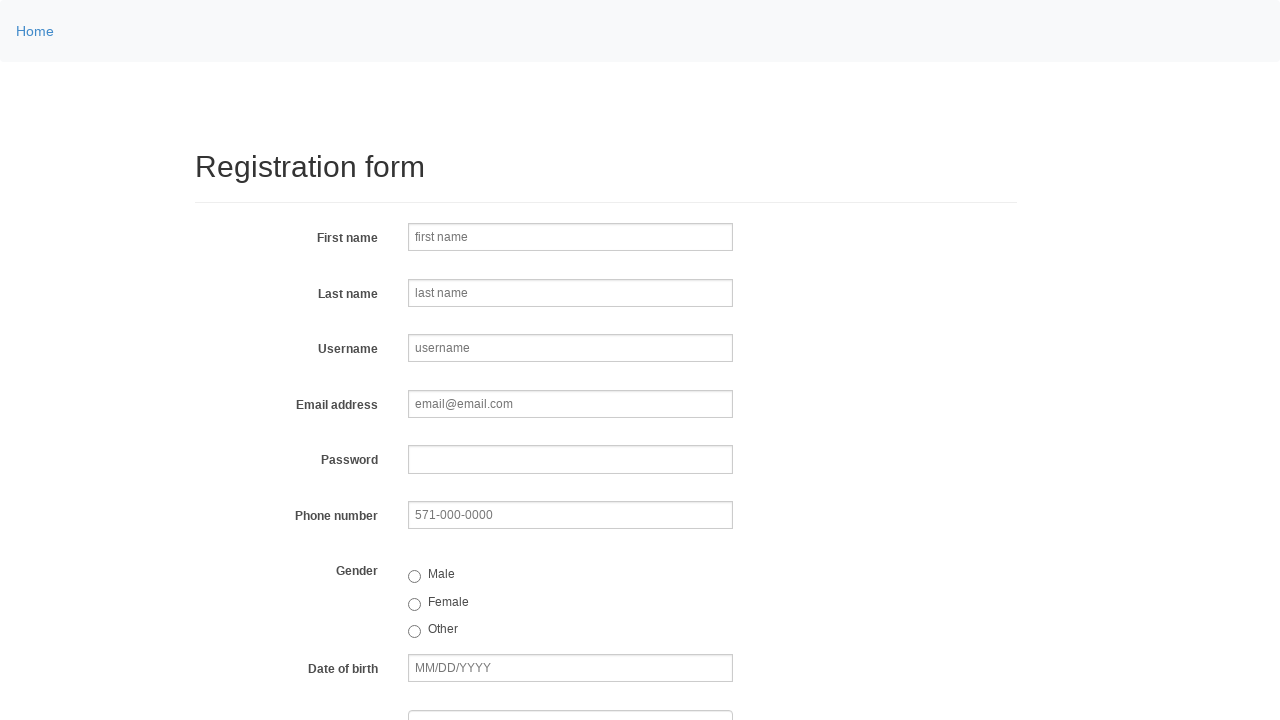

Located h2 header element
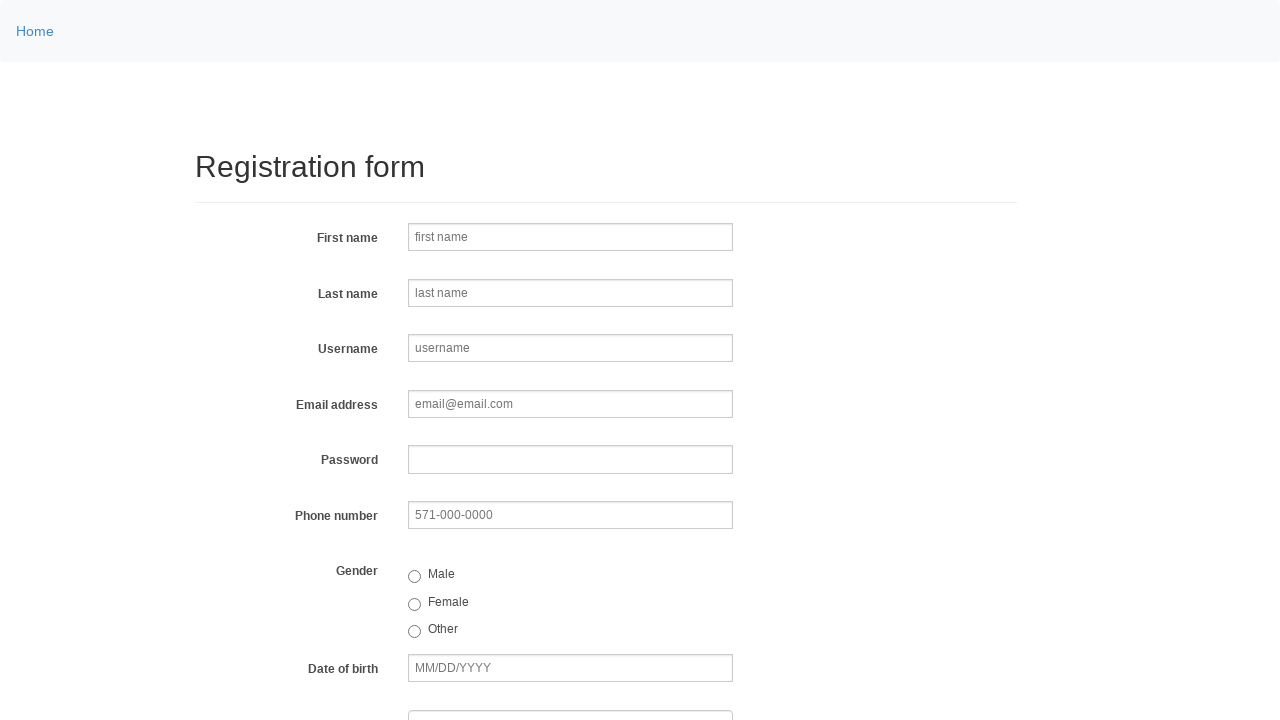

Verified header text is 'Registration form'
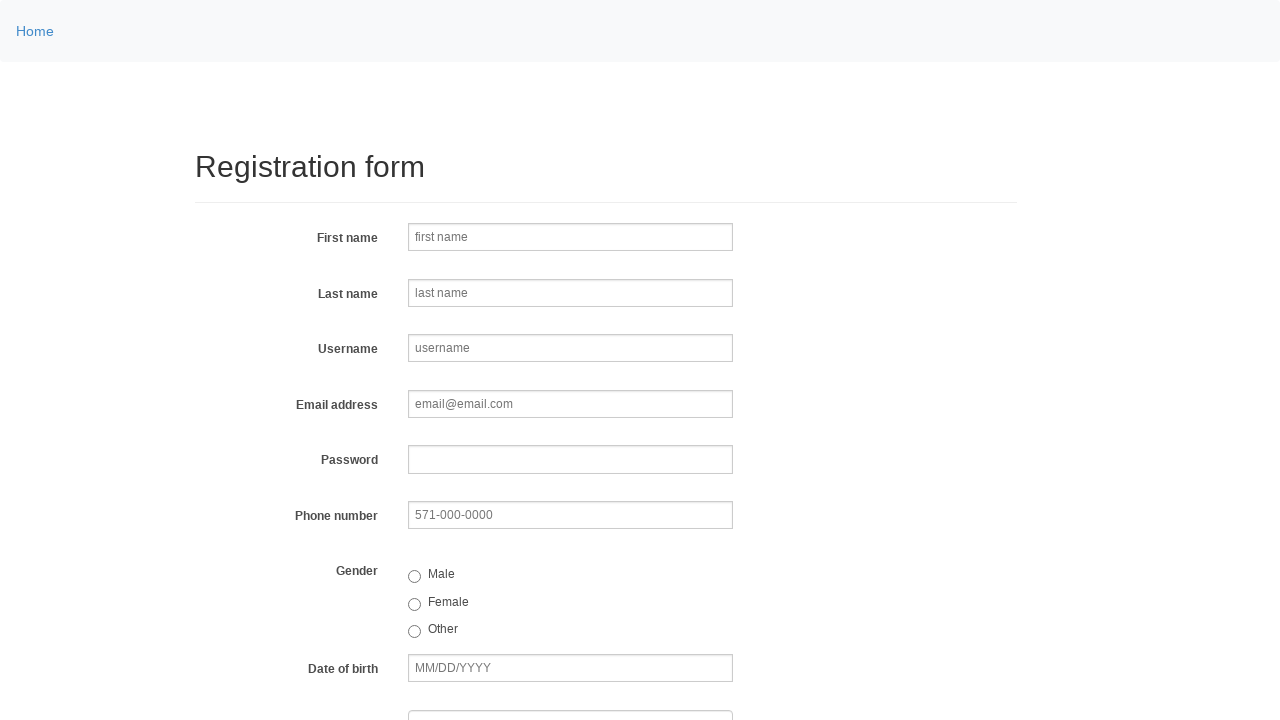

Located first name input field
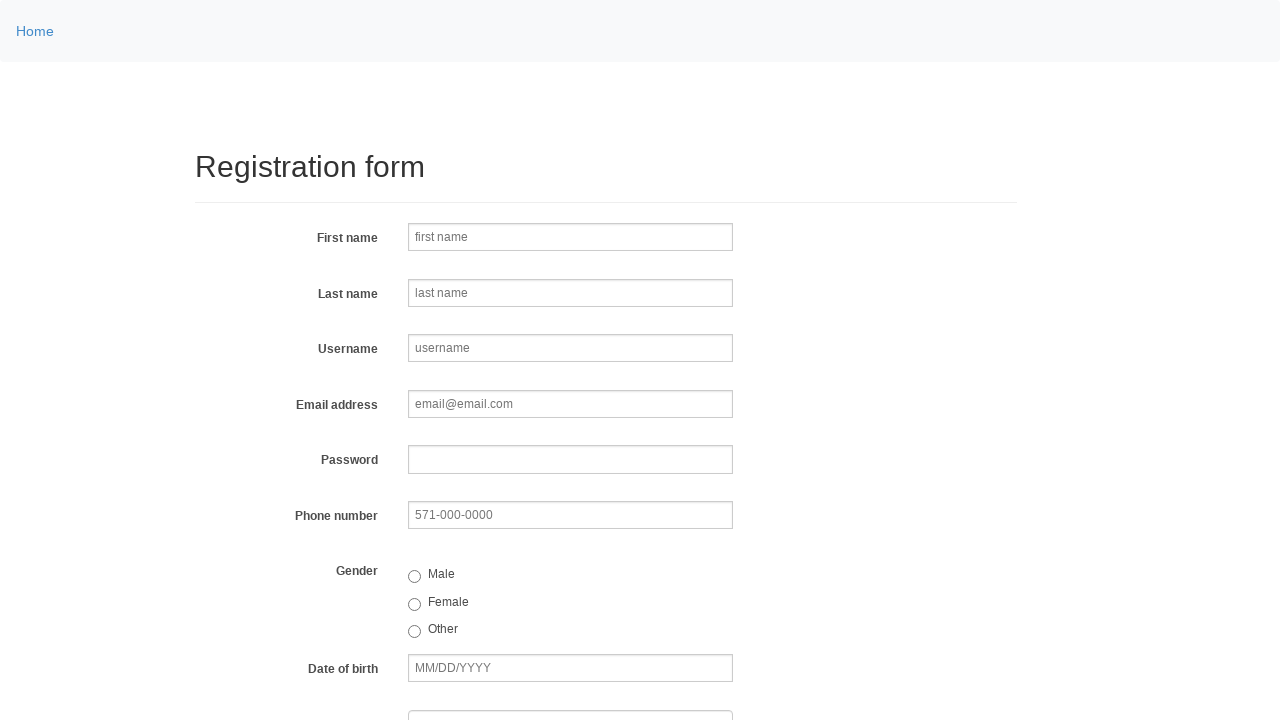

Verified first name input placeholder attribute is 'first name'
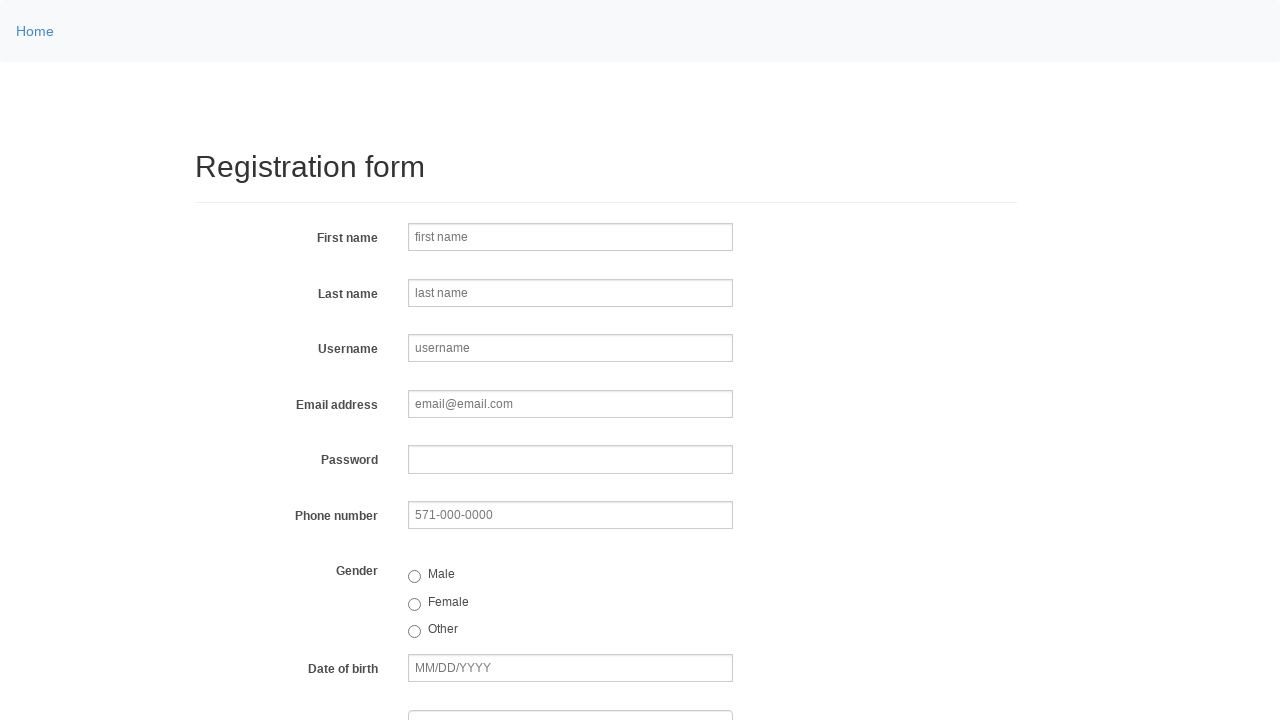

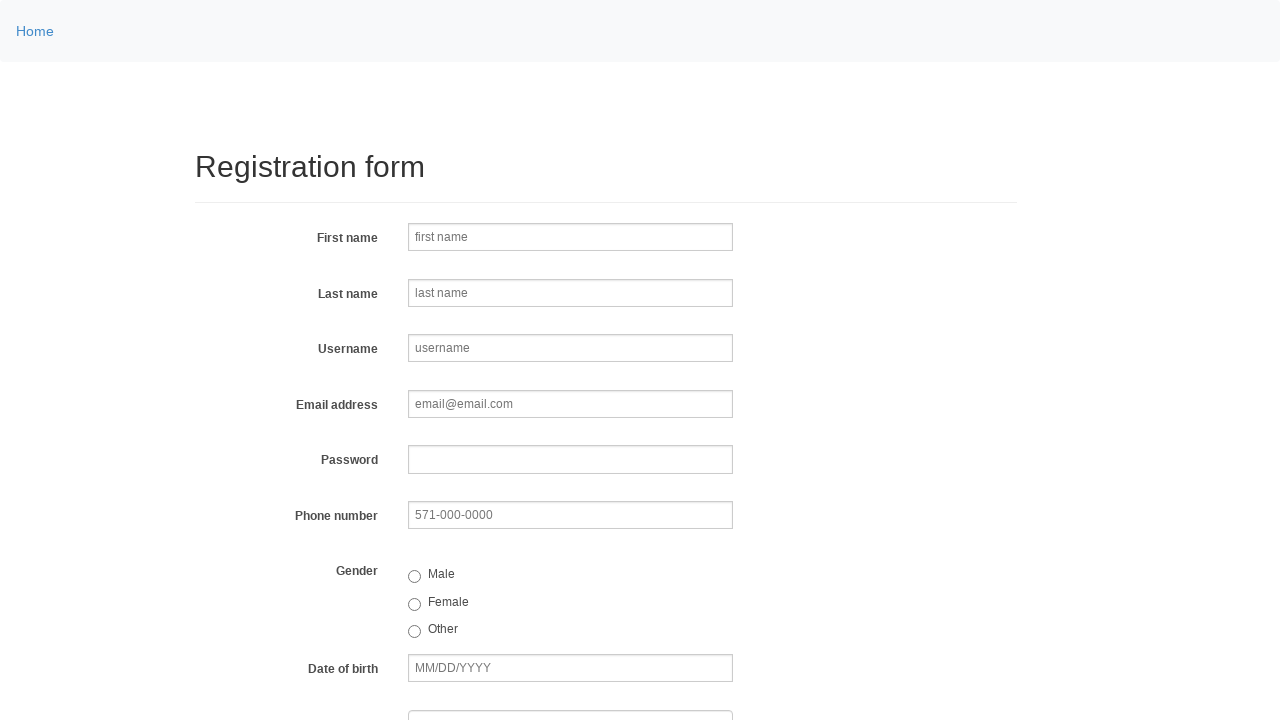